Tests explicit wait functionality by clicking a button and waiting for a paragraph element to become visible before clicking it

Starting URL: https://testeroprogramowania.github.io/selenium/wait2.html

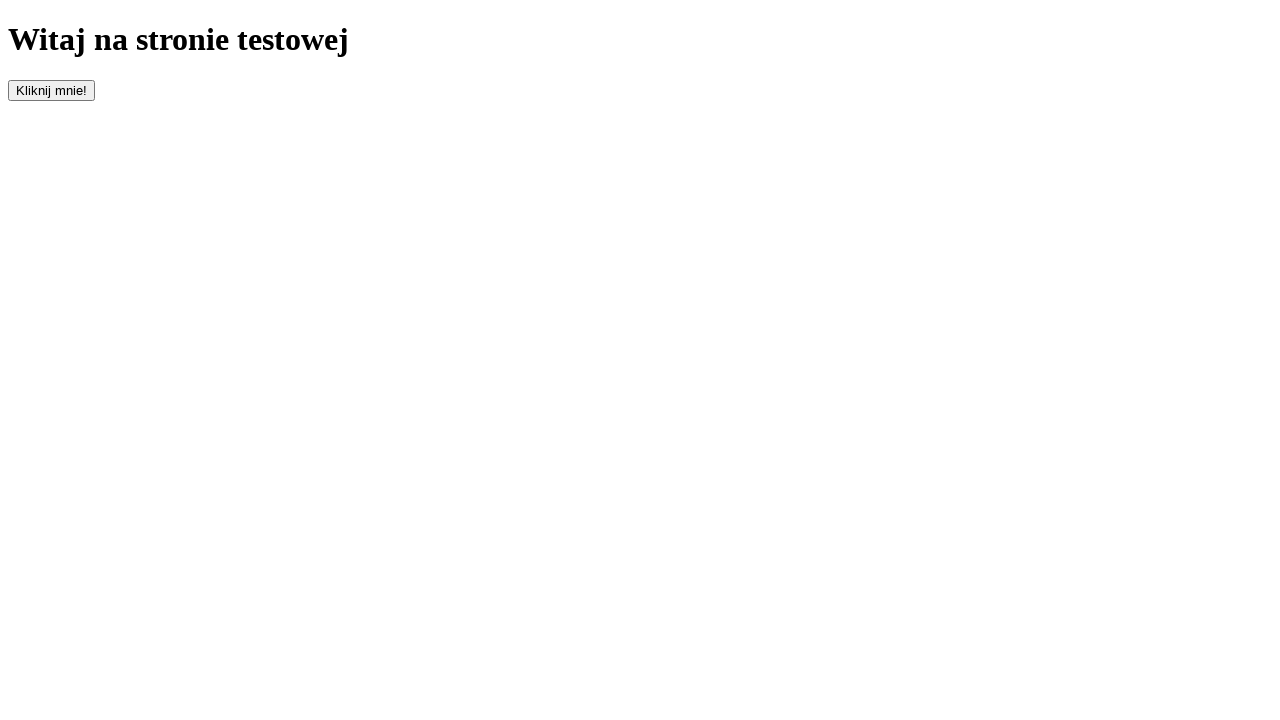

Clicked the button to trigger element appearance at (52, 90) on #clickOnMe
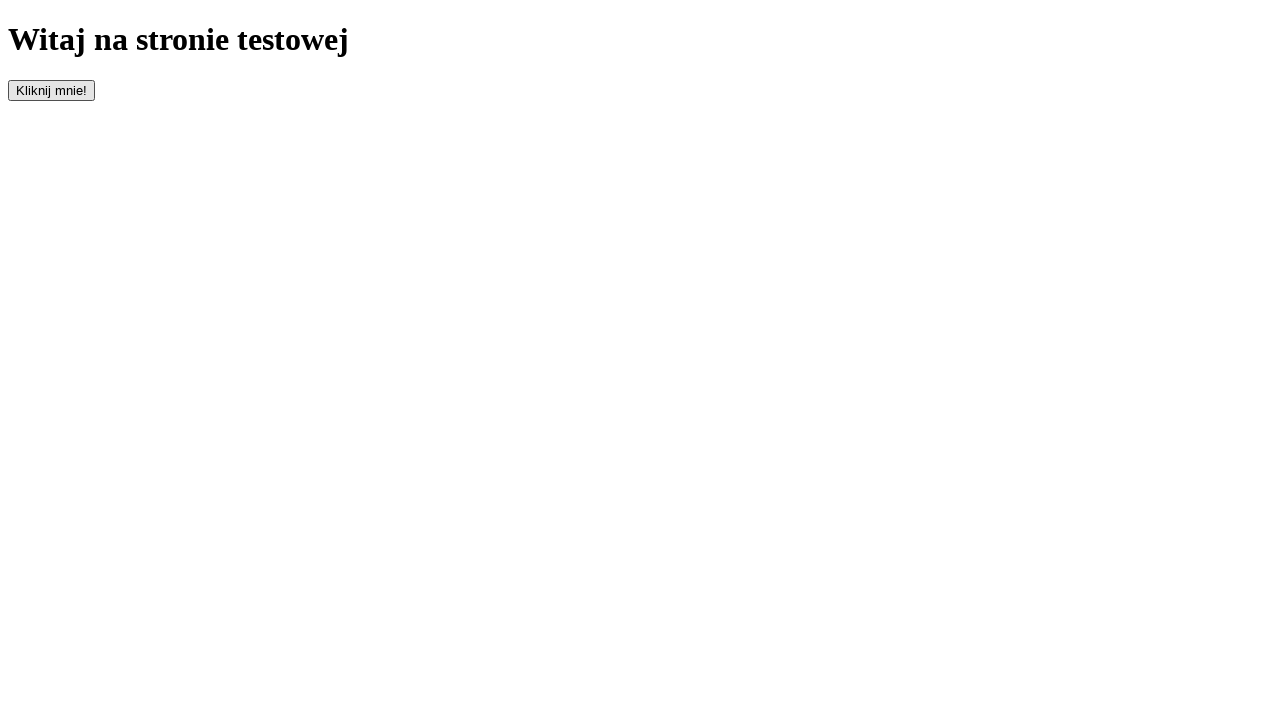

Waited for paragraph element to become visible
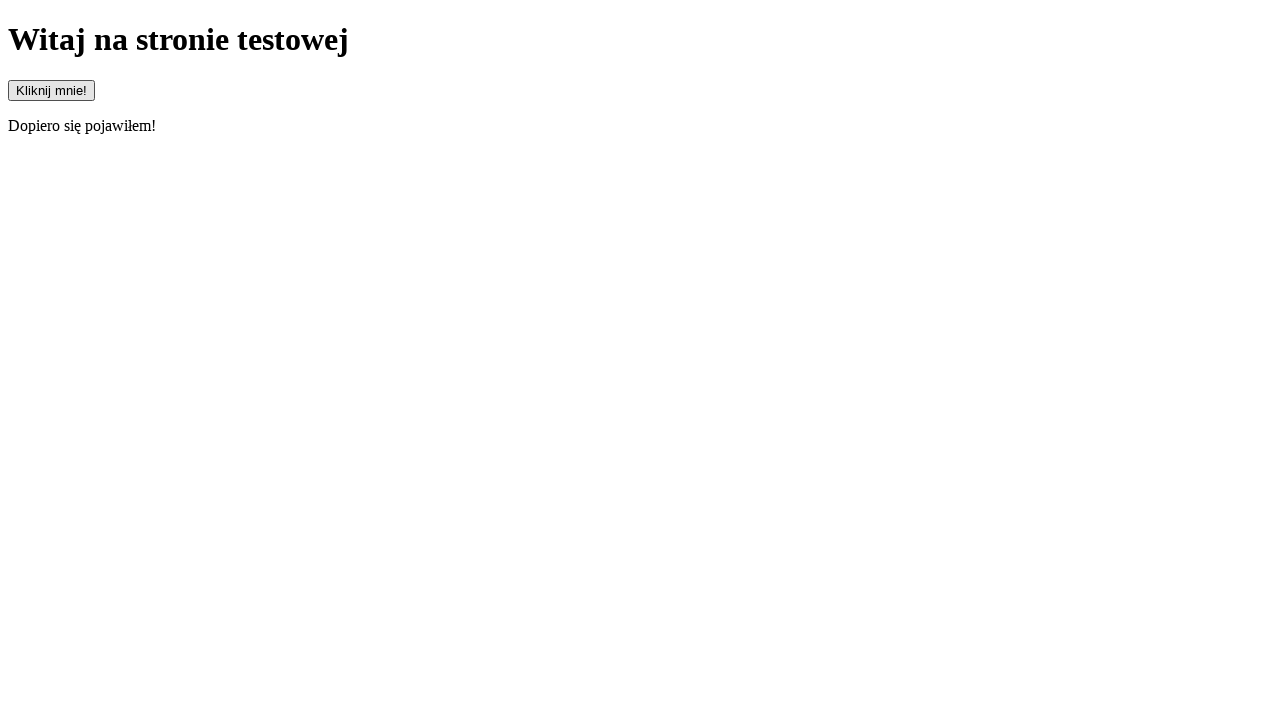

Clicked the visible paragraph element at (640, 126) on p
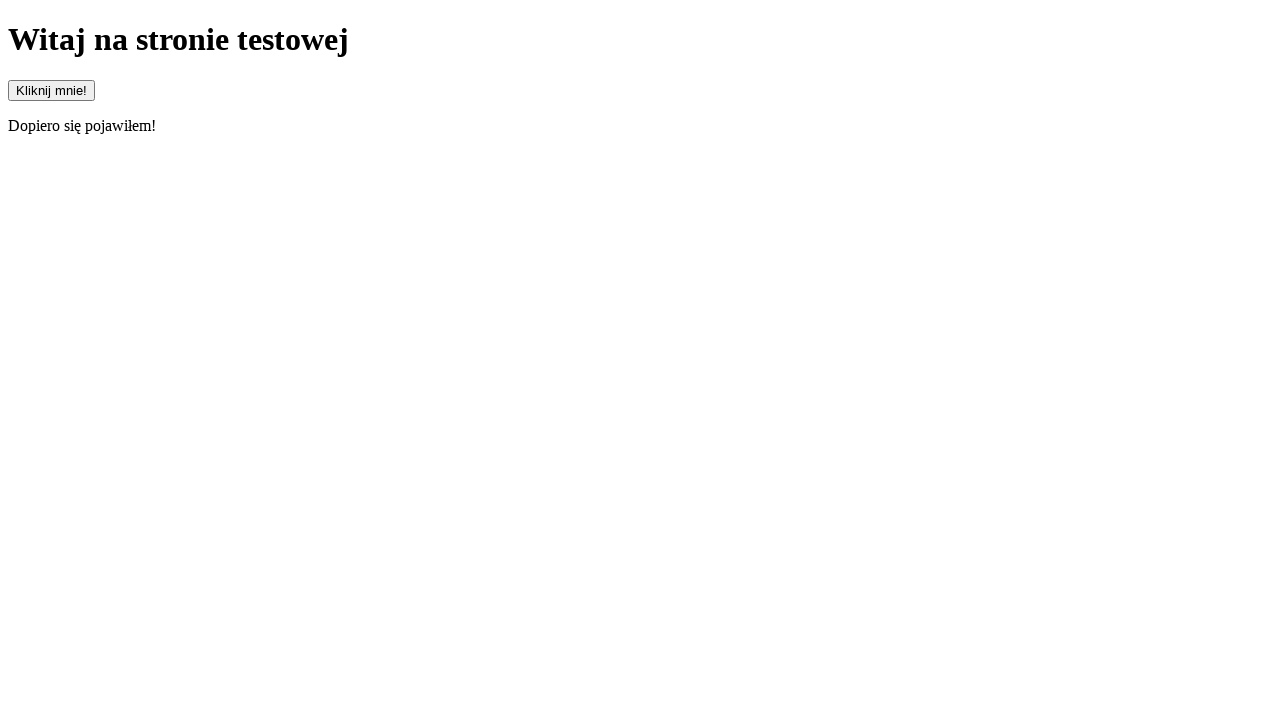

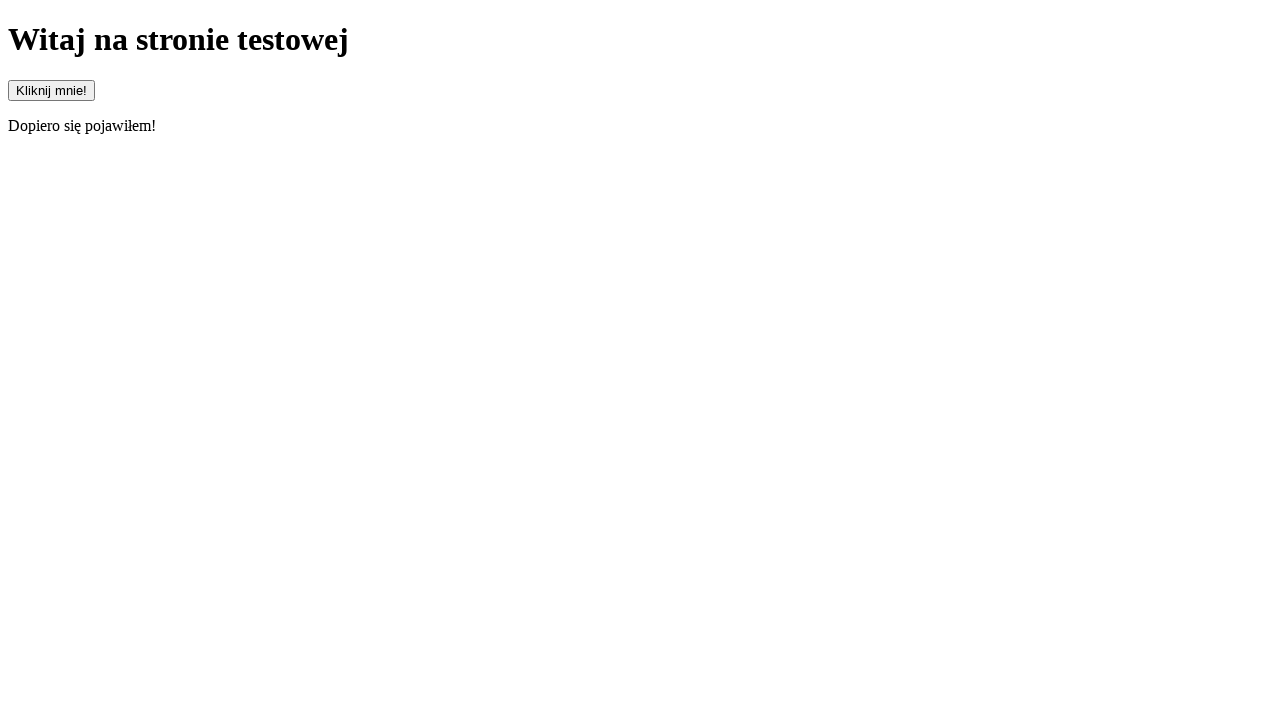